Tests a TodoMVC application by adding todo items and filtering completed tasks

Starting URL: http://todomvc4tasj.herokuapp.com/#/

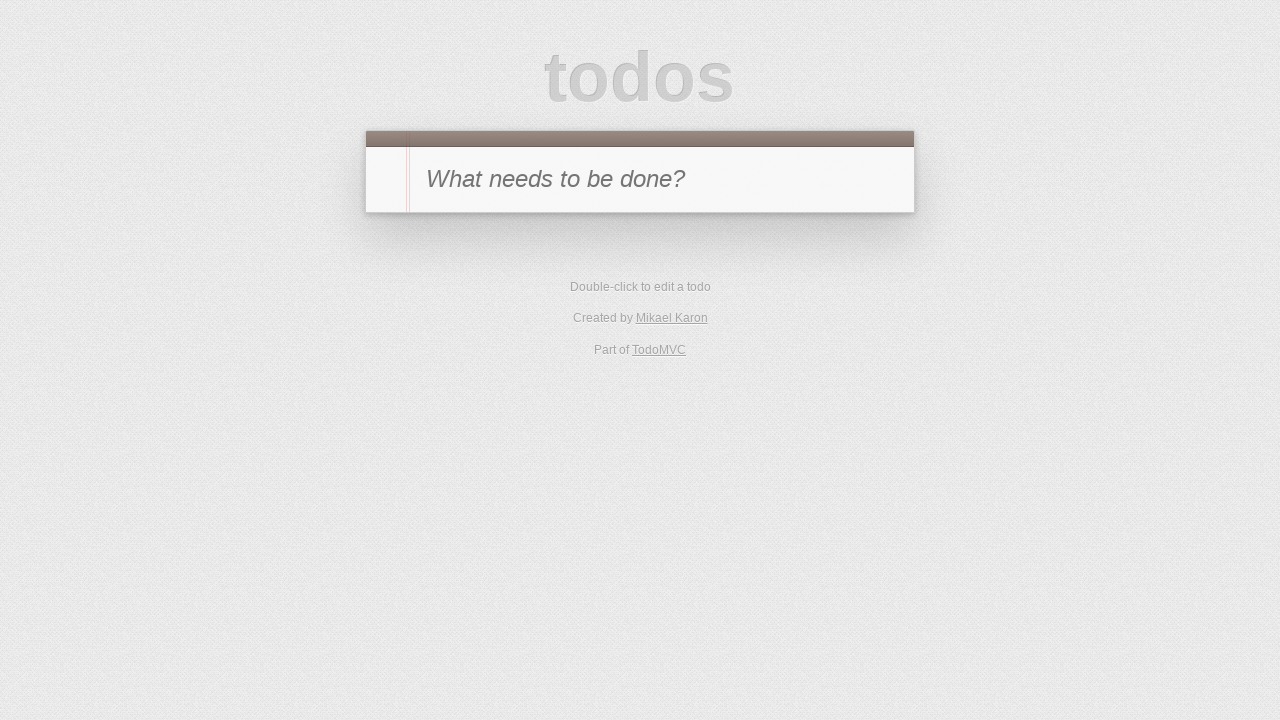

Filled todo input with 'Buy groceries' on #new-todo
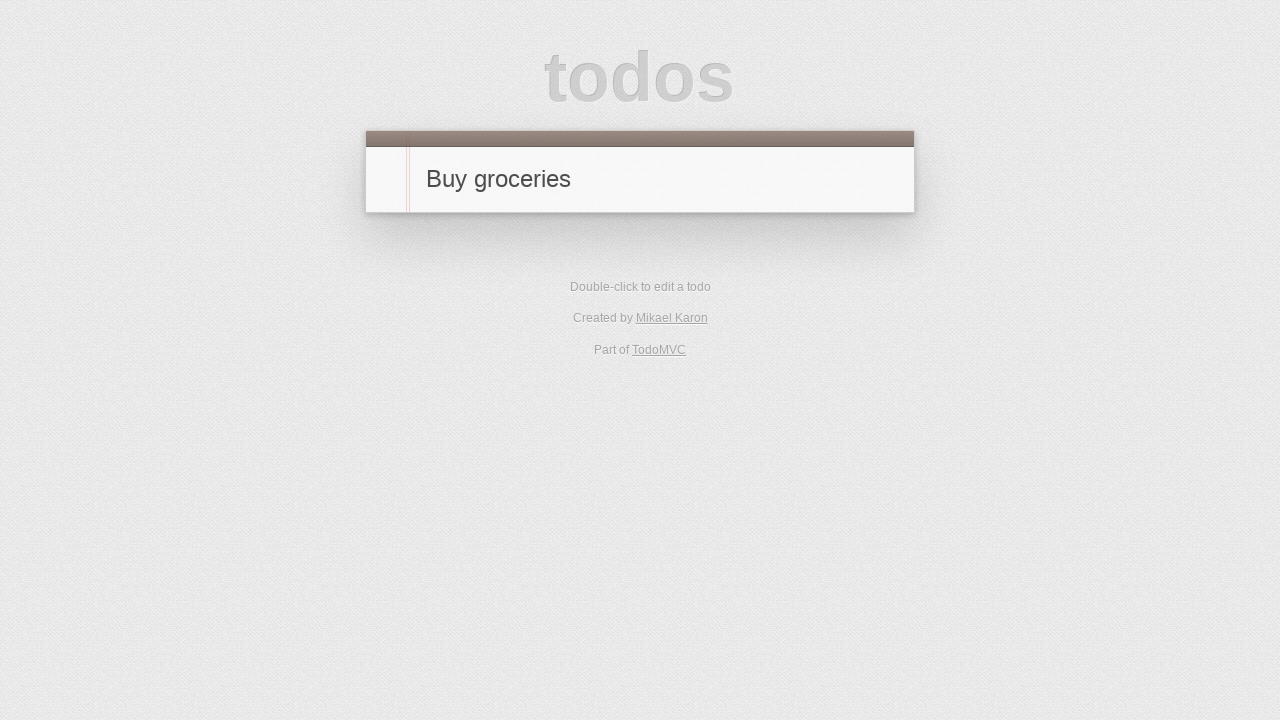

Pressed Enter to add first todo item on #new-todo
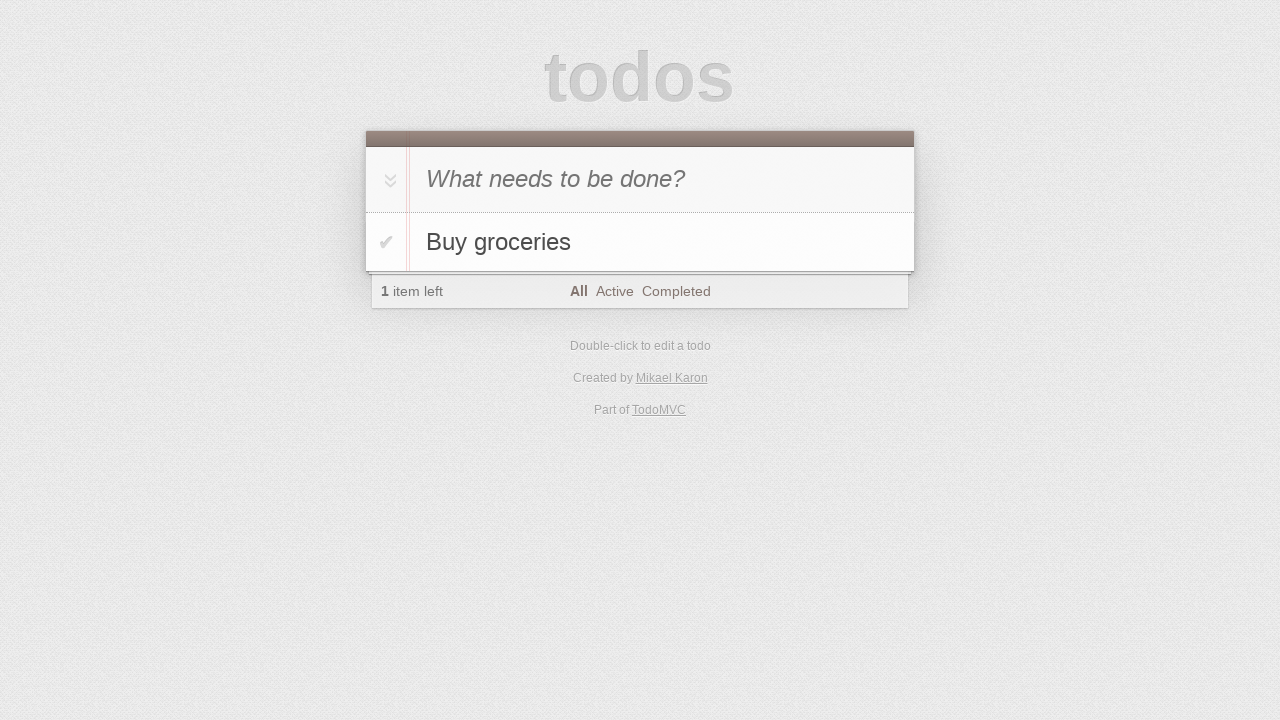

Filled todo input with 'Write documentation' on #new-todo
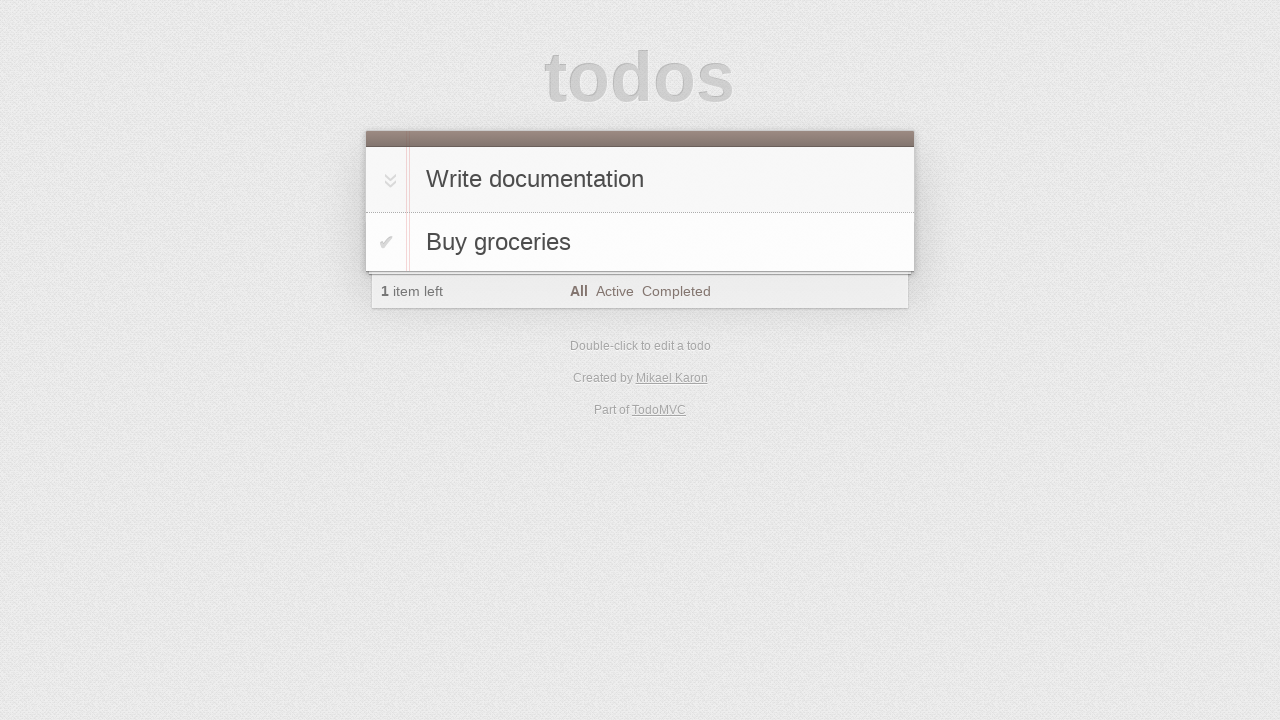

Pressed Enter to add second todo item on #new-todo
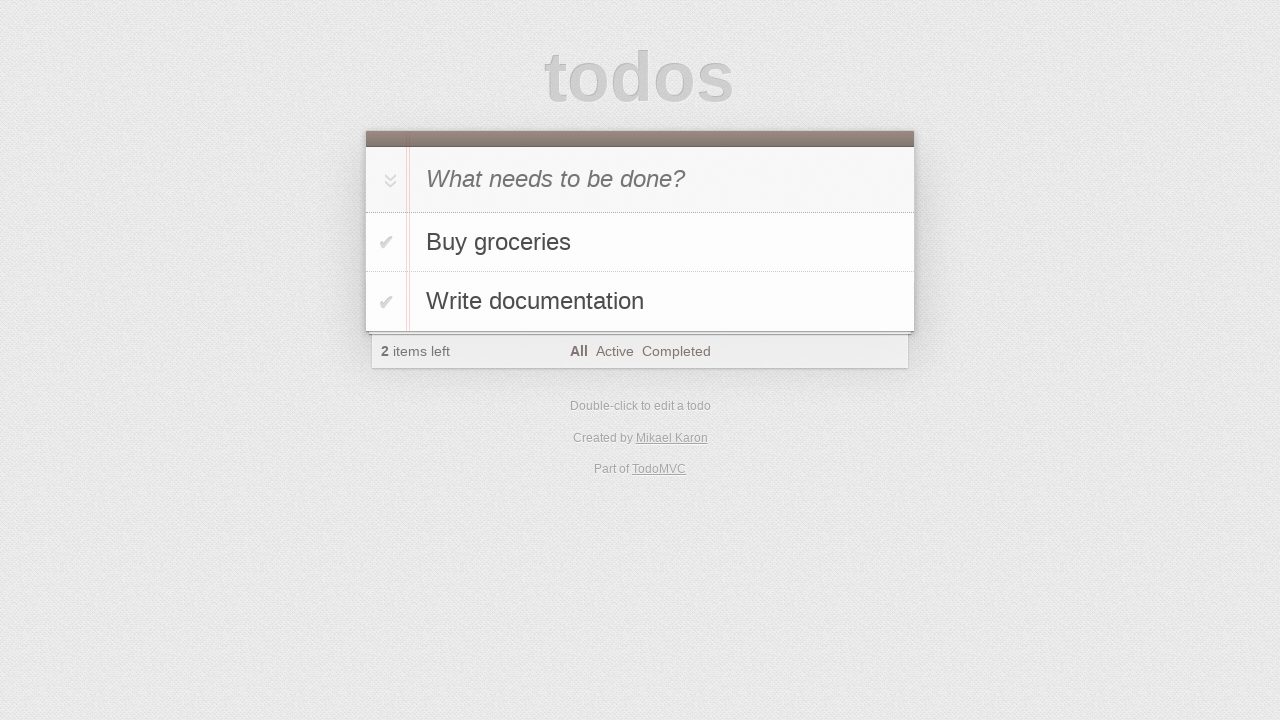

Filled todo input with 'Review pull requests' on #new-todo
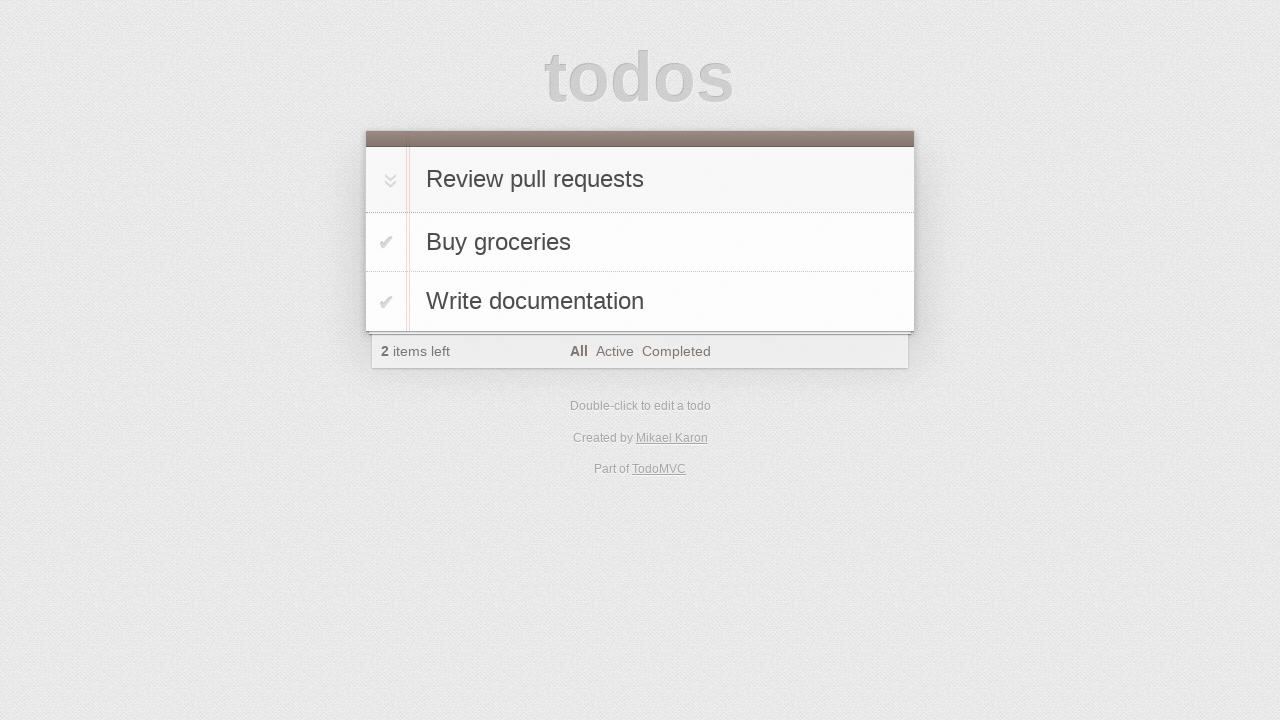

Pressed Enter to add third todo item on #new-todo
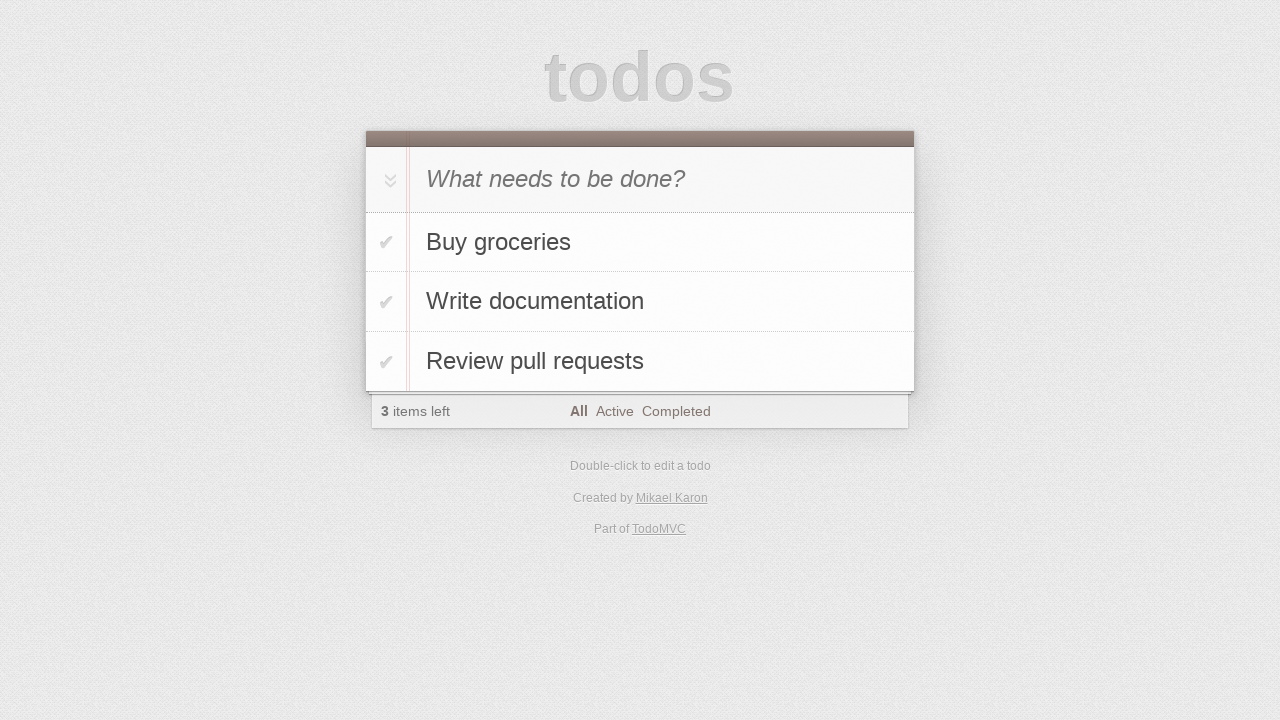

All todo items appeared in the list
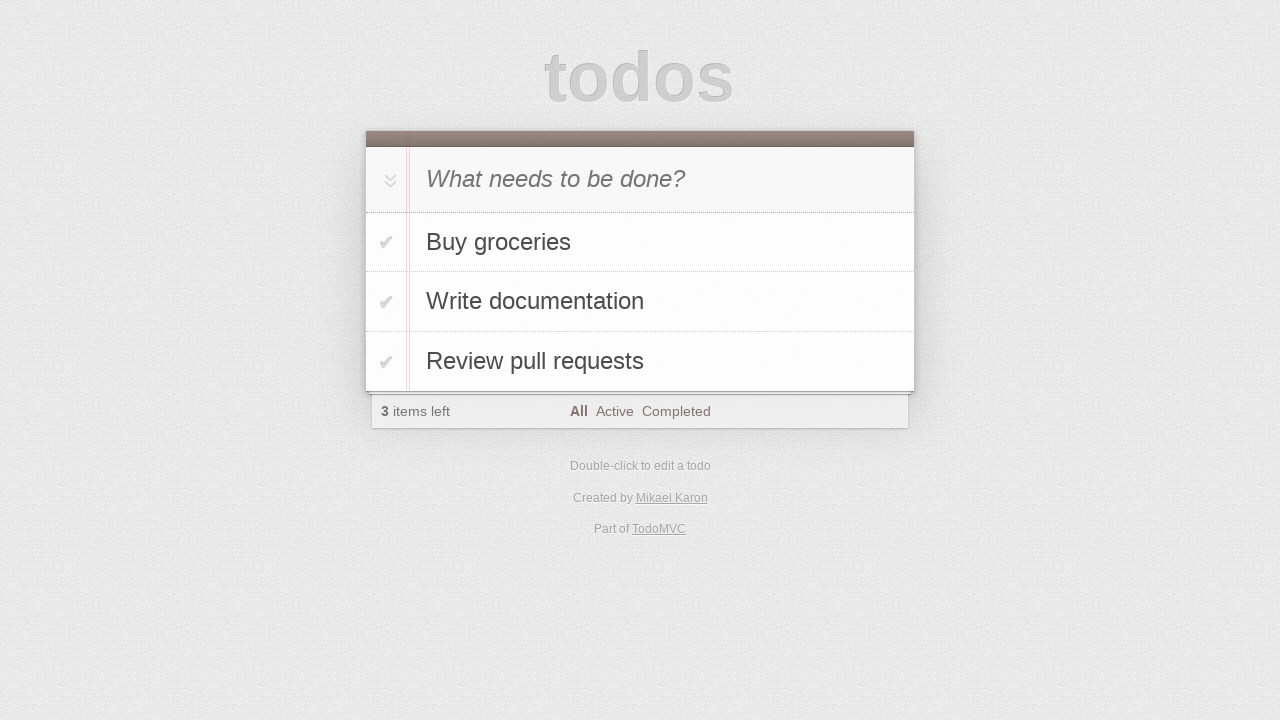

Clicked on Completed filter at (676, 411) on a:has-text('Completed')
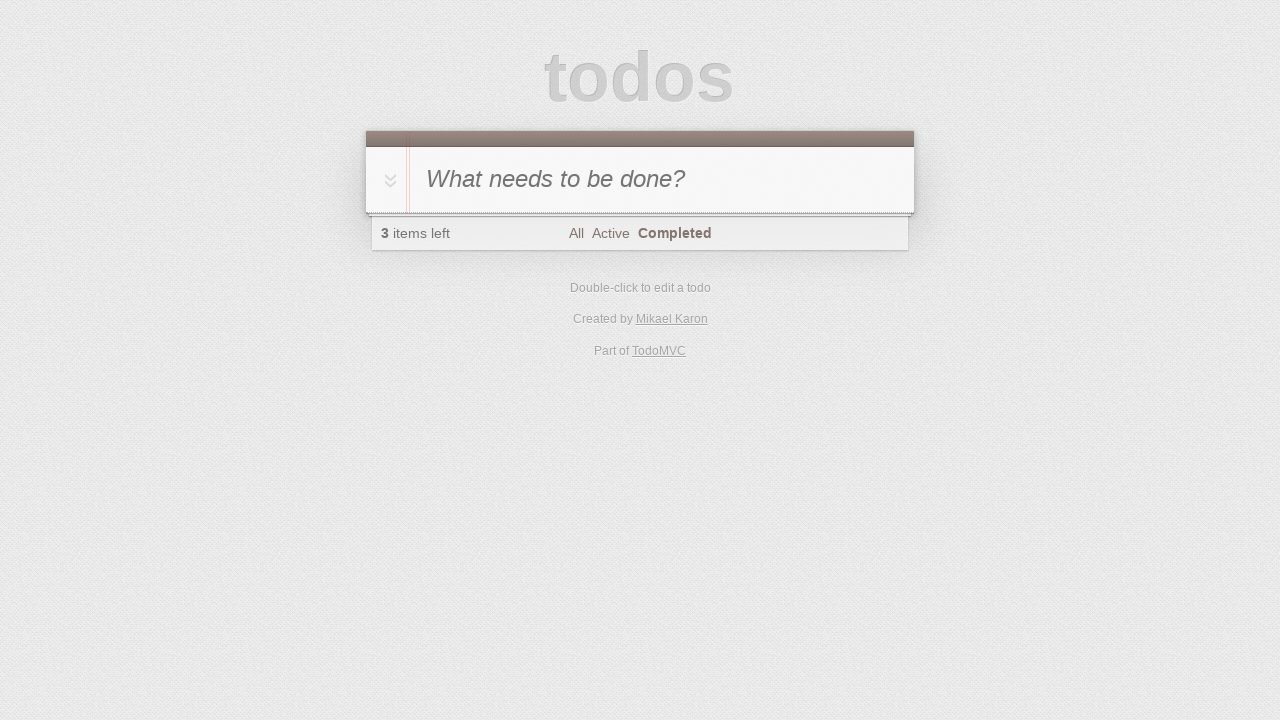

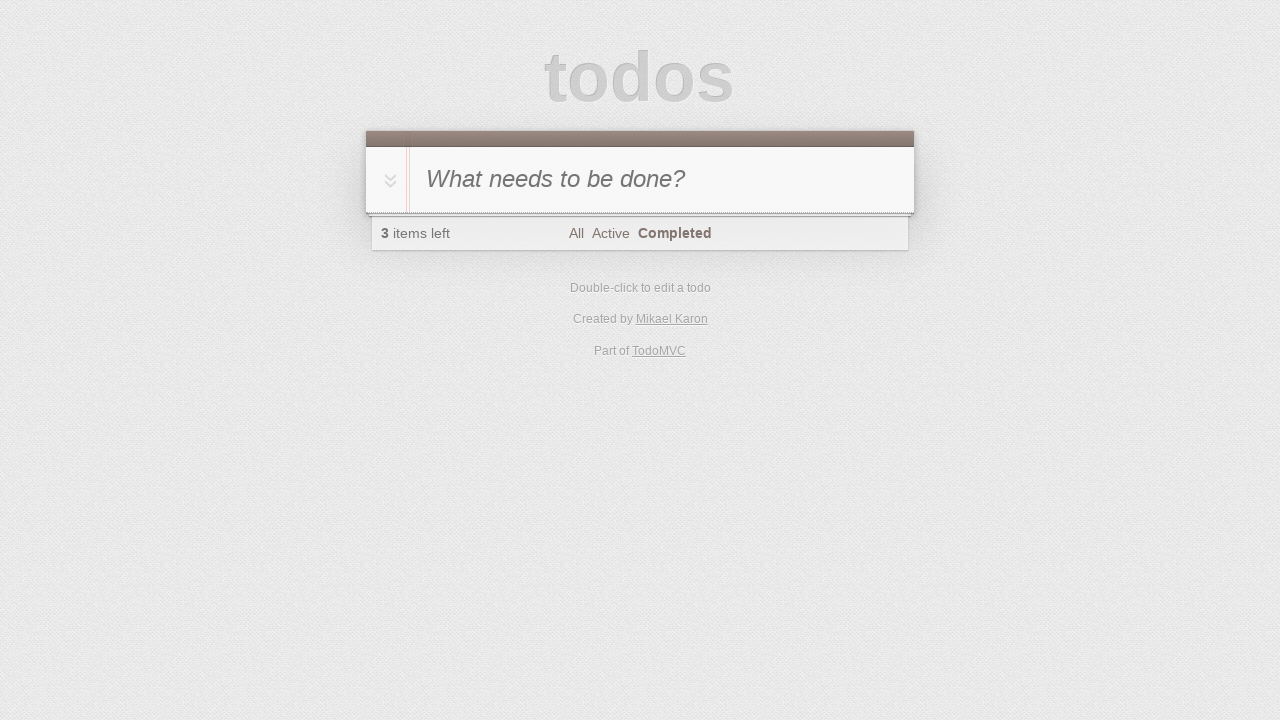